Tests JavaScript confirm dialog handling by switching to an iframe, triggering a confirm alert, dismissing it, and verifying the result text

Starting URL: https://www.w3schools.com/js/tryit.asp?filename=tryjs_confirm

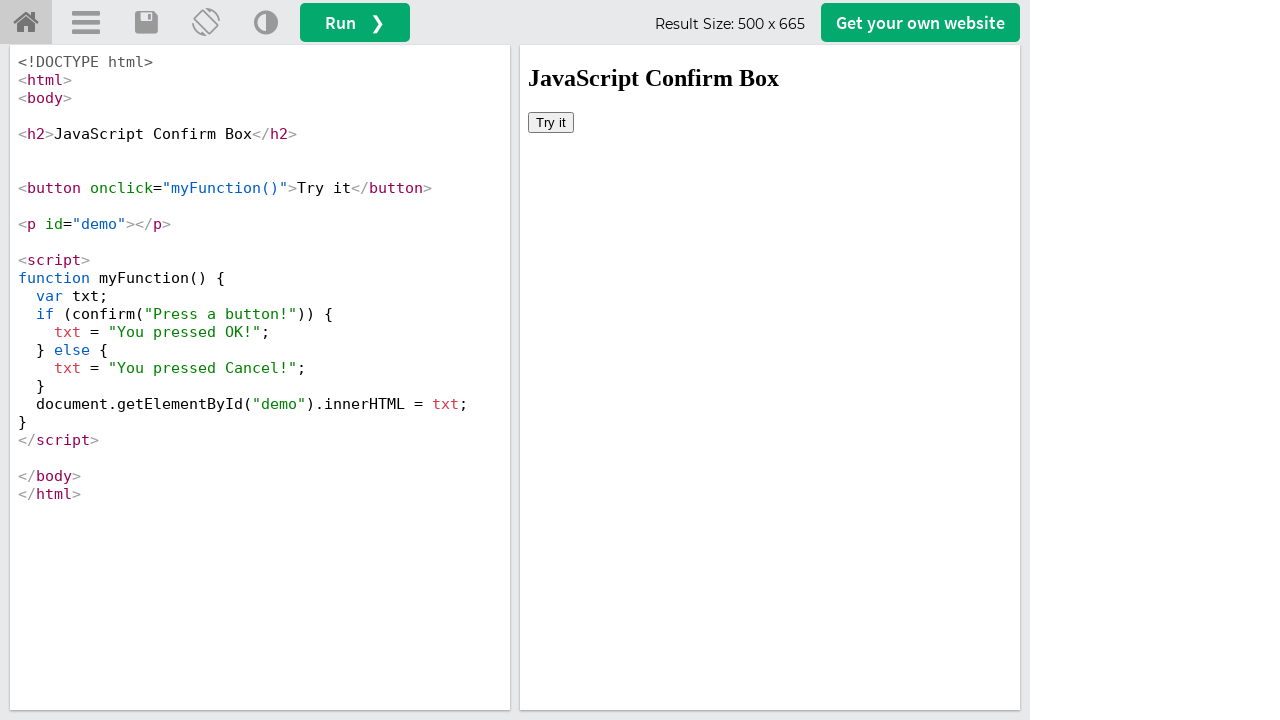

Located iframe with id 'iframeResult'
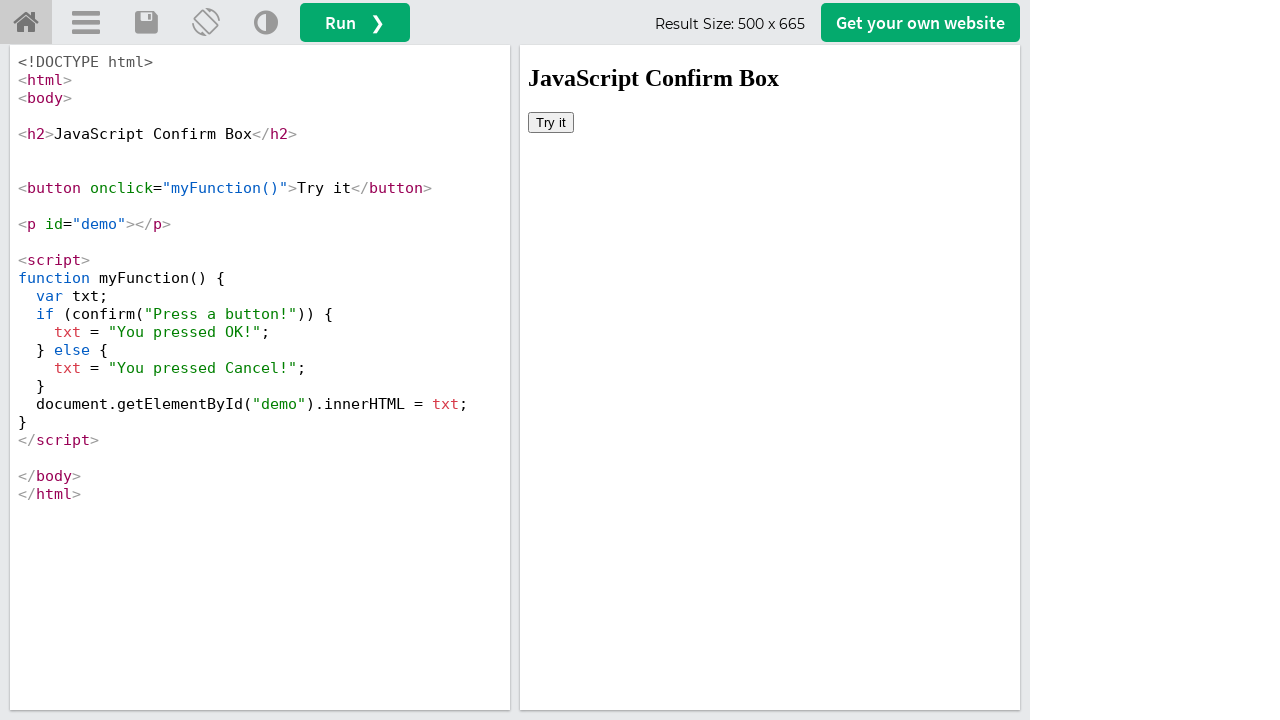

Clicked 'Try it' button to trigger confirm dialog at (551, 122) on iframe[id='iframeResult'] >> internal:control=enter-frame >> button:has-text('Tr
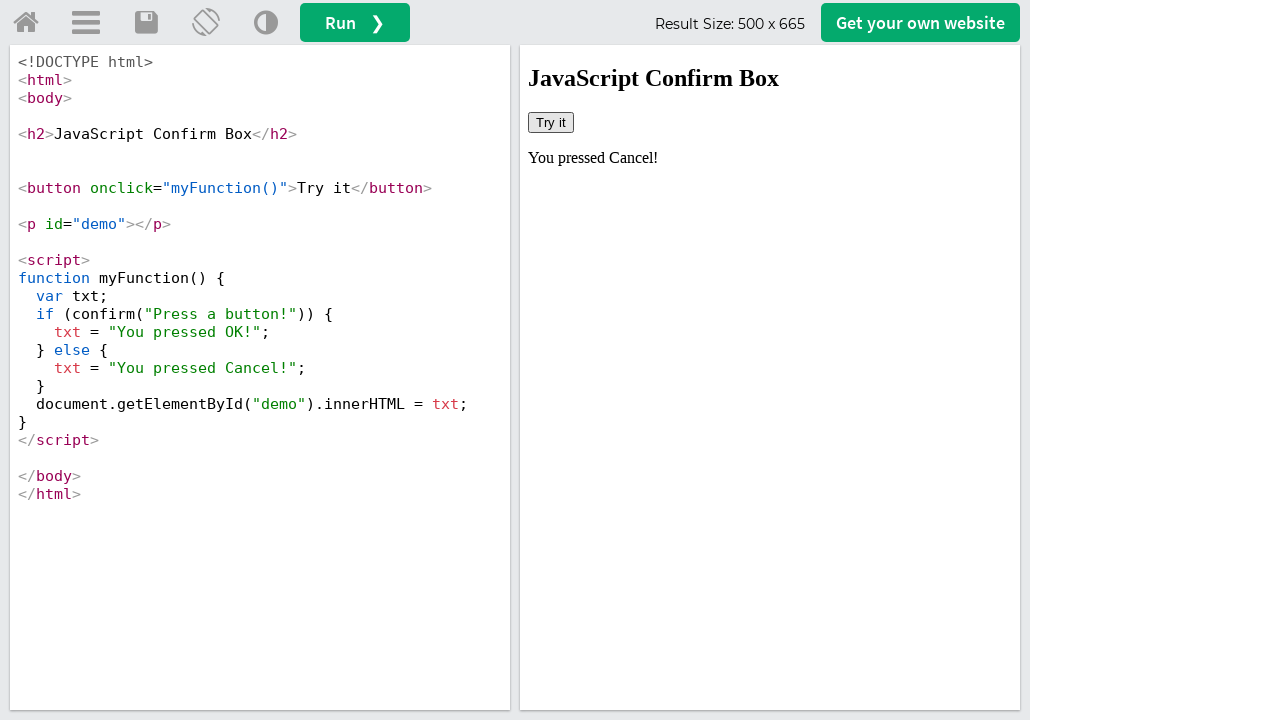

Set up dialog handler to dismiss confirm dialog
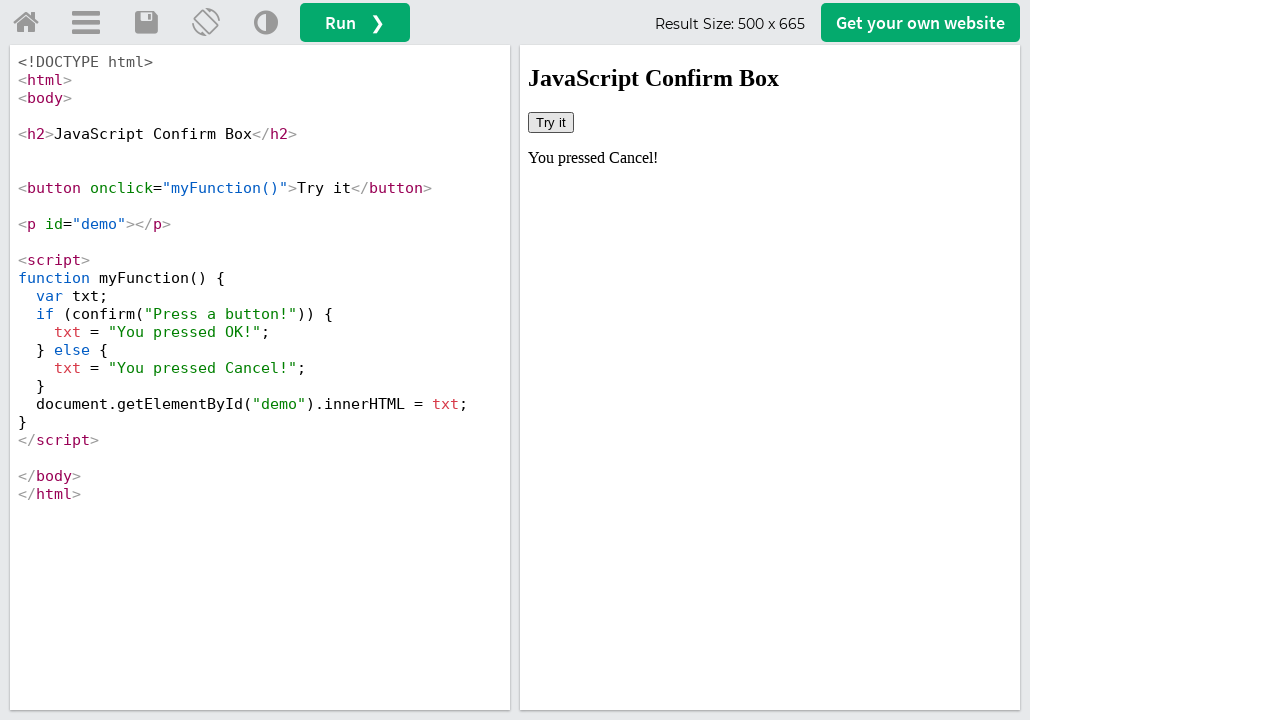

Retrieved result text from demo element
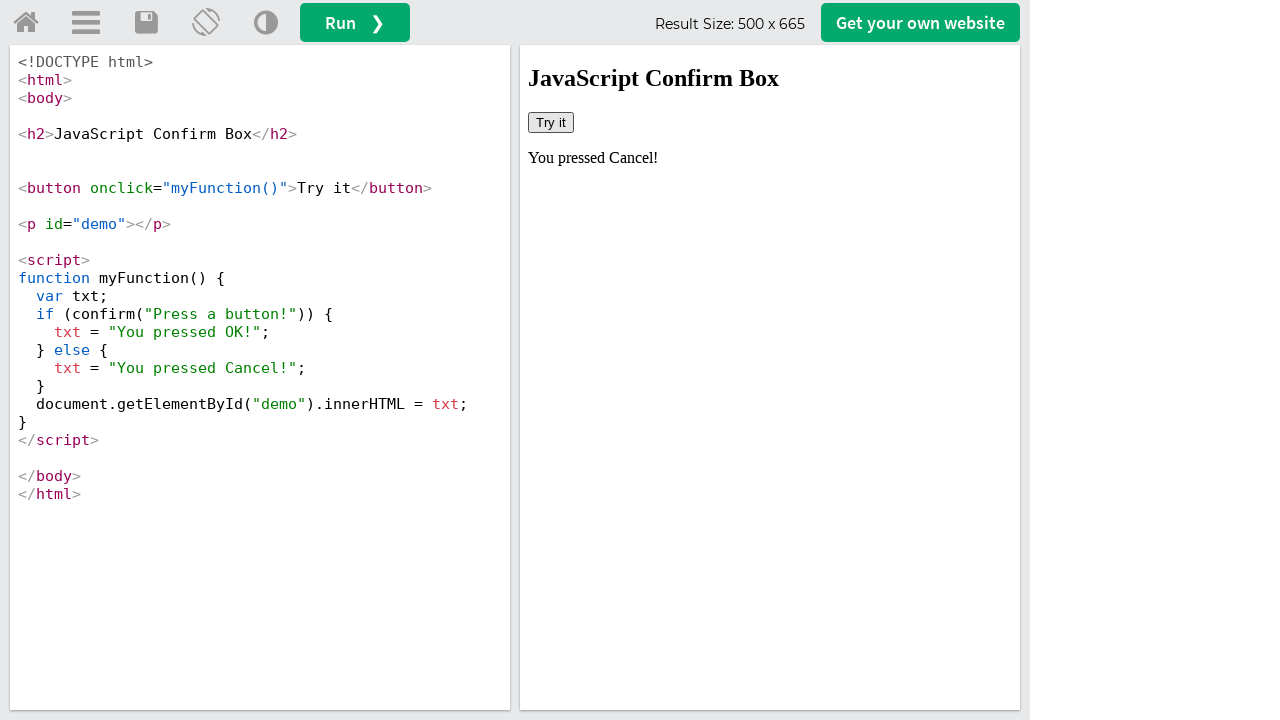

Printed result: You pressed Cancel!
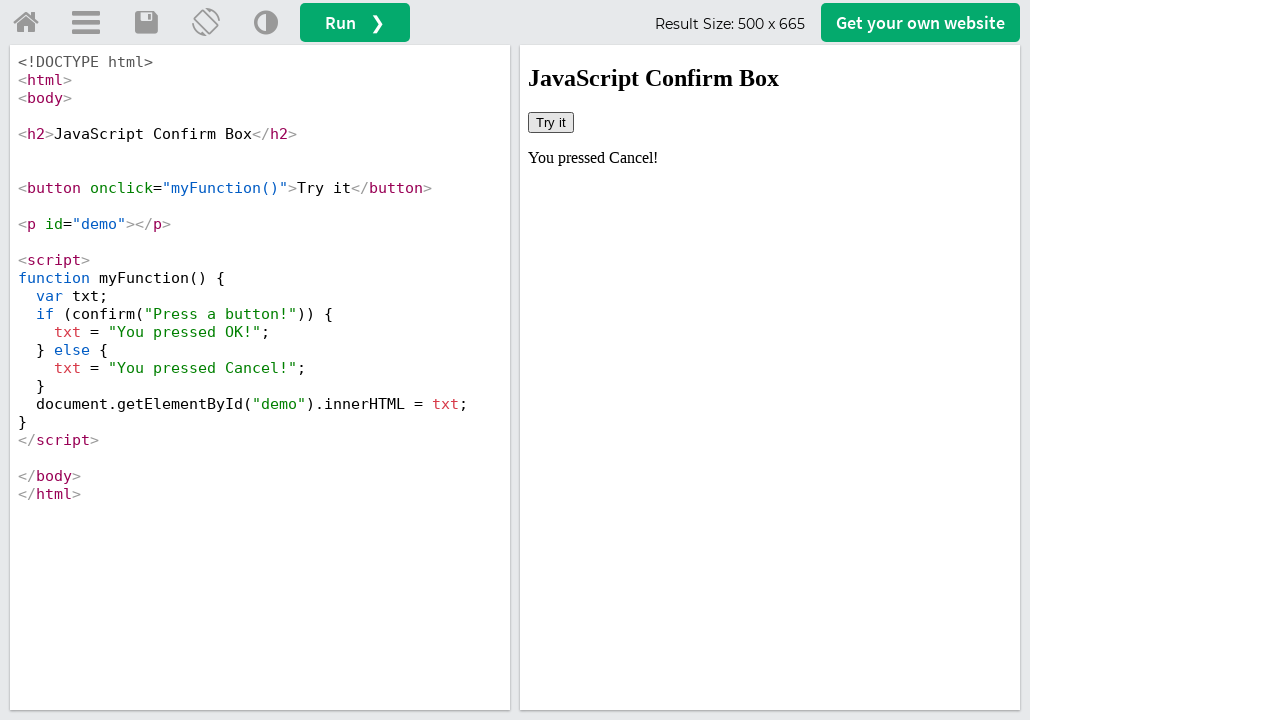

Verified Cancel button was pressed based on result text
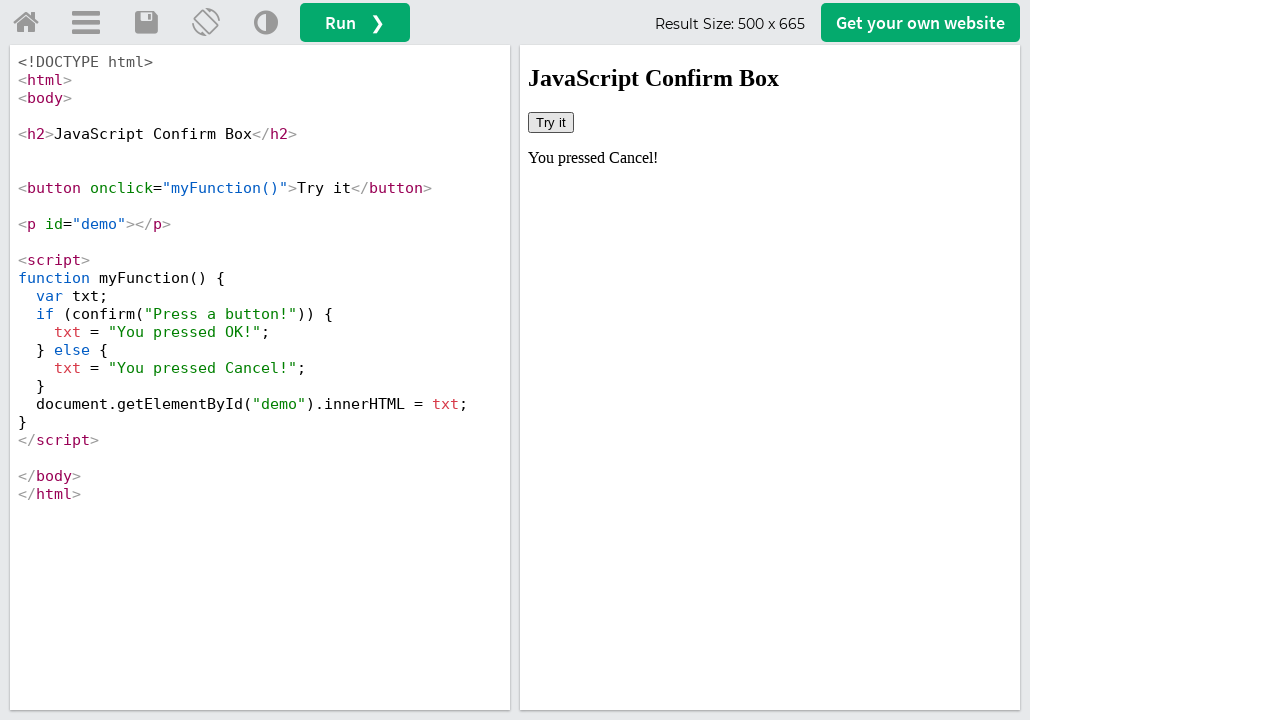

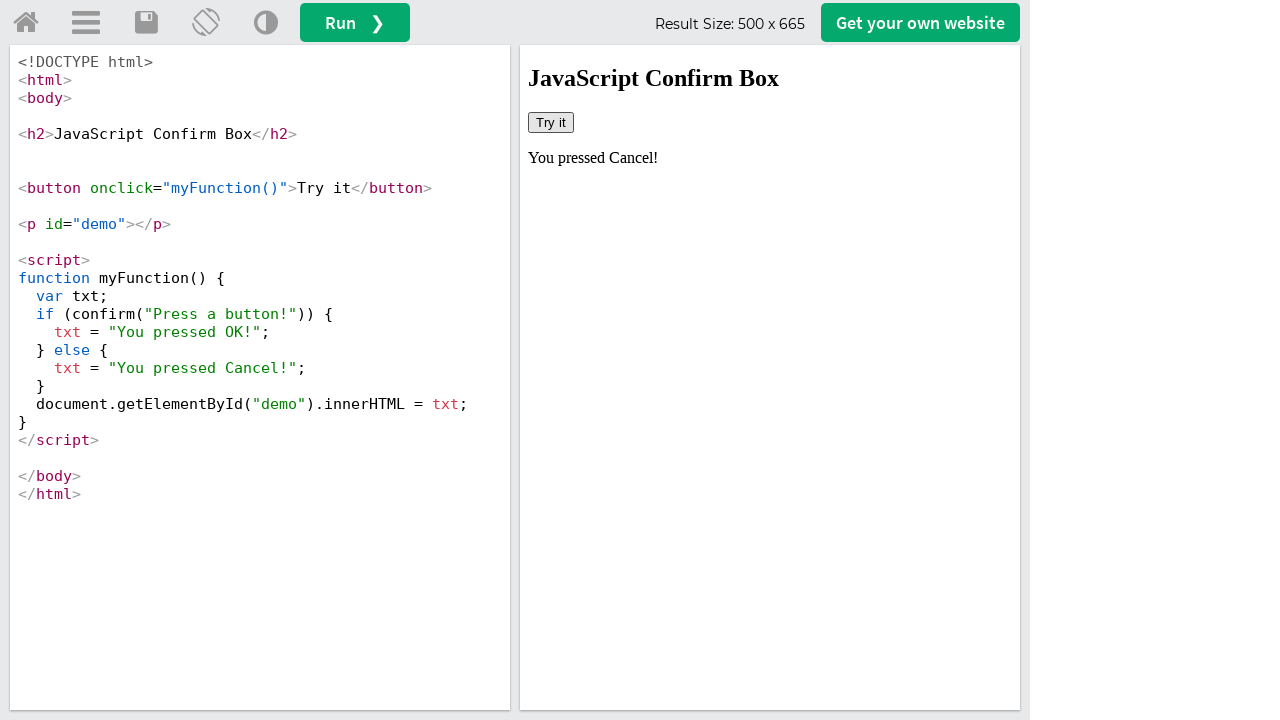